Tests the calculator functionality by performing a multiplication operation (423 × 525) and verifying the result is displayed

Starting URL: https://www.calculator.net/

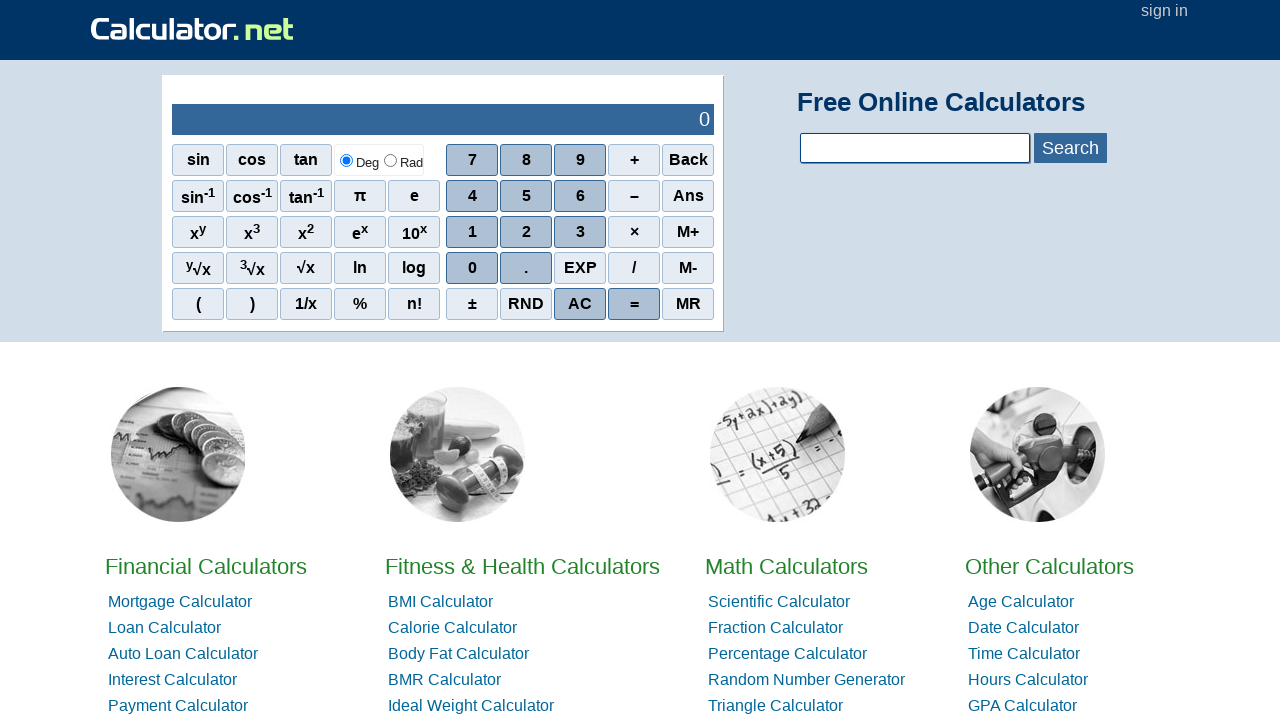

Clicked digit 4 at (472, 196) on xpath=//span[contains(text(),'4')]
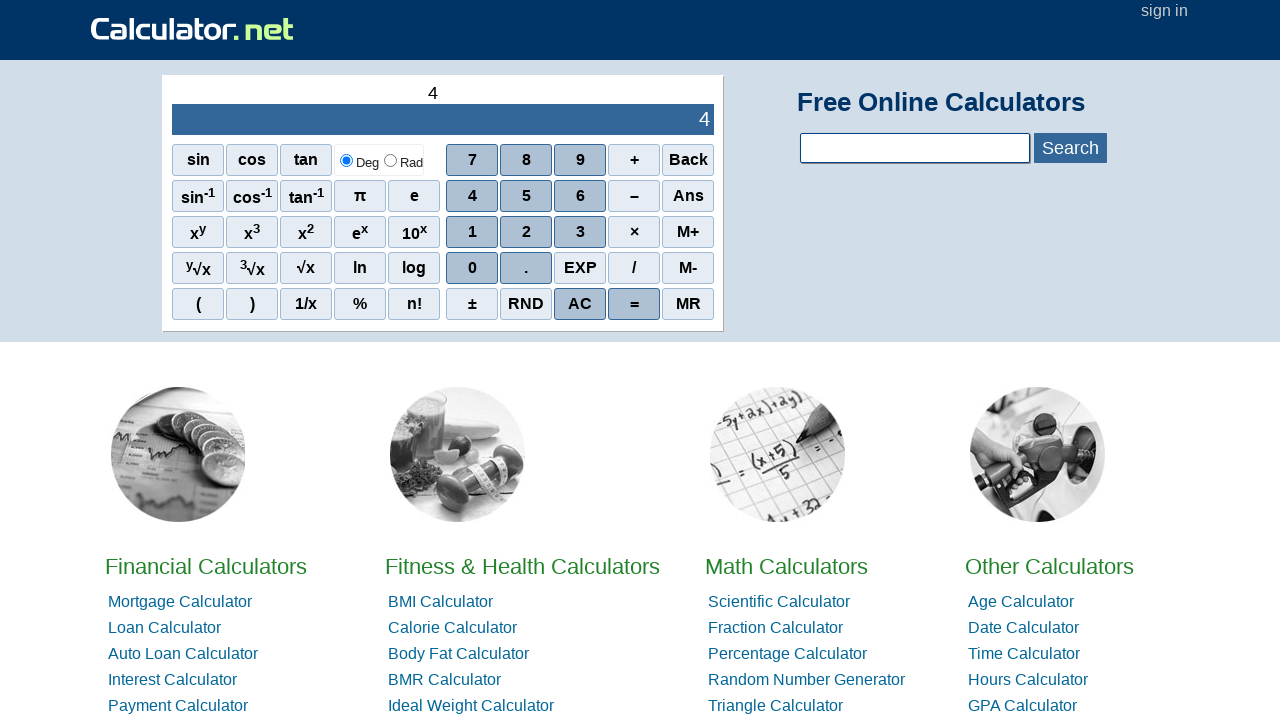

Clicked digit 2 at (526, 232) on xpath=//span[contains(text(),'2')]
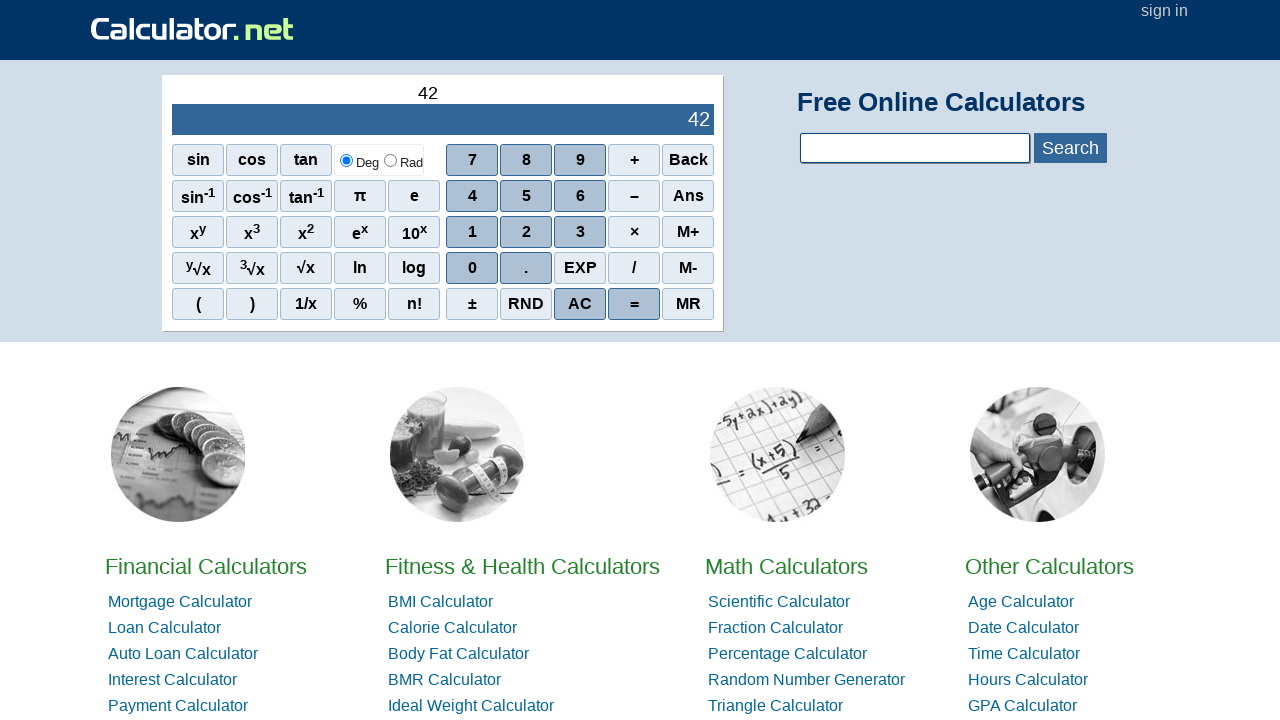

Clicked digit 3 at (580, 232) on xpath=//span[contains(text(),'3')]
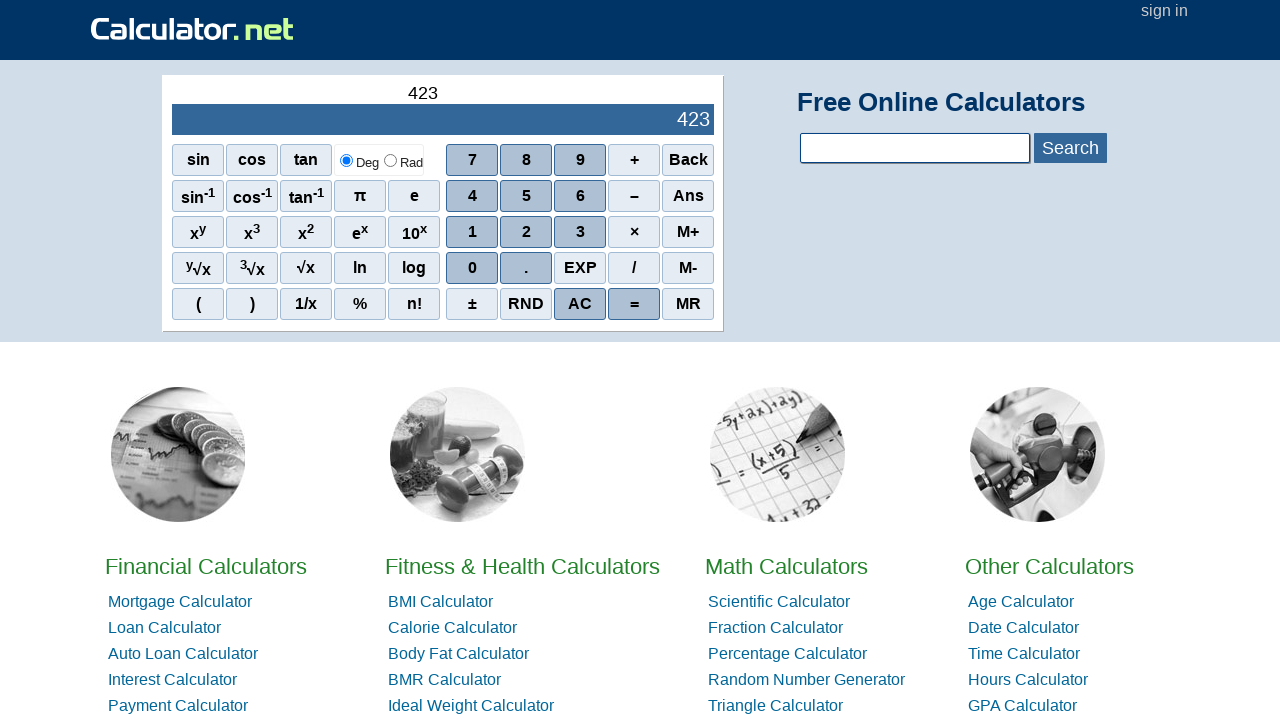

Clicked multiplication operator (×) at (634, 232) on xpath=//span[contains(text(),'×')]
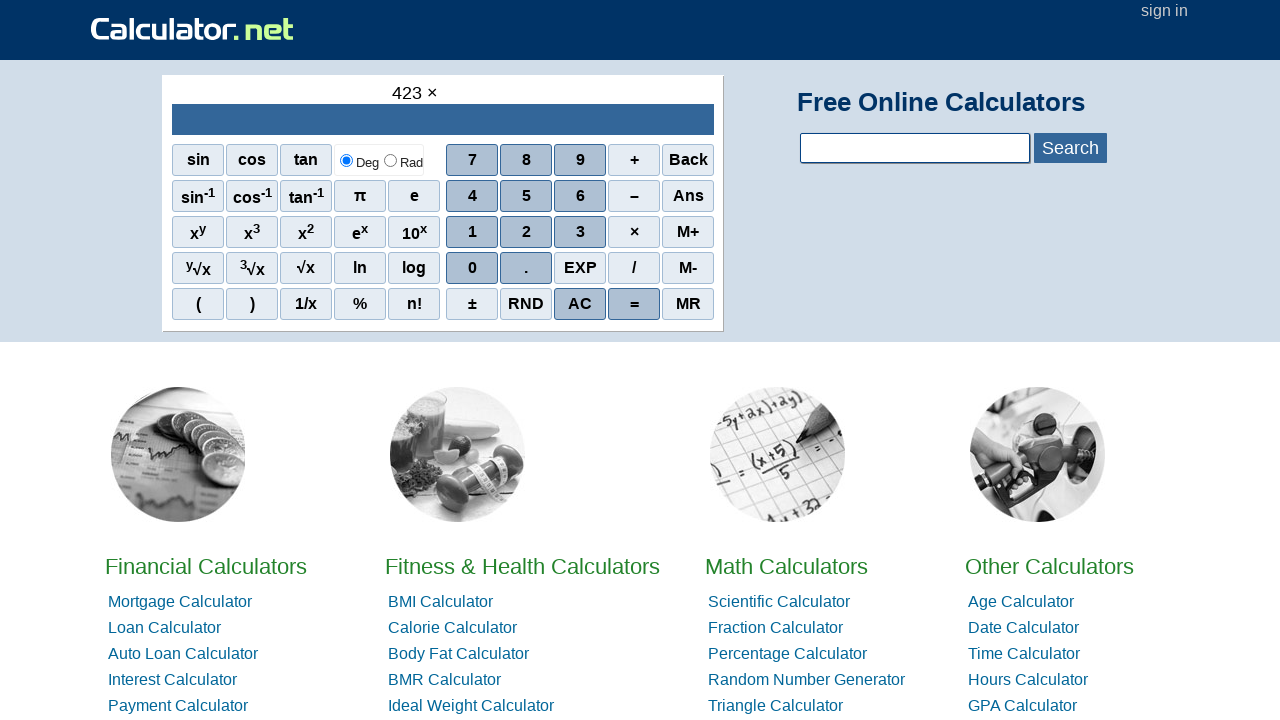

Clicked digit 5 at (526, 196) on xpath=//span[contains(text(),'5')]
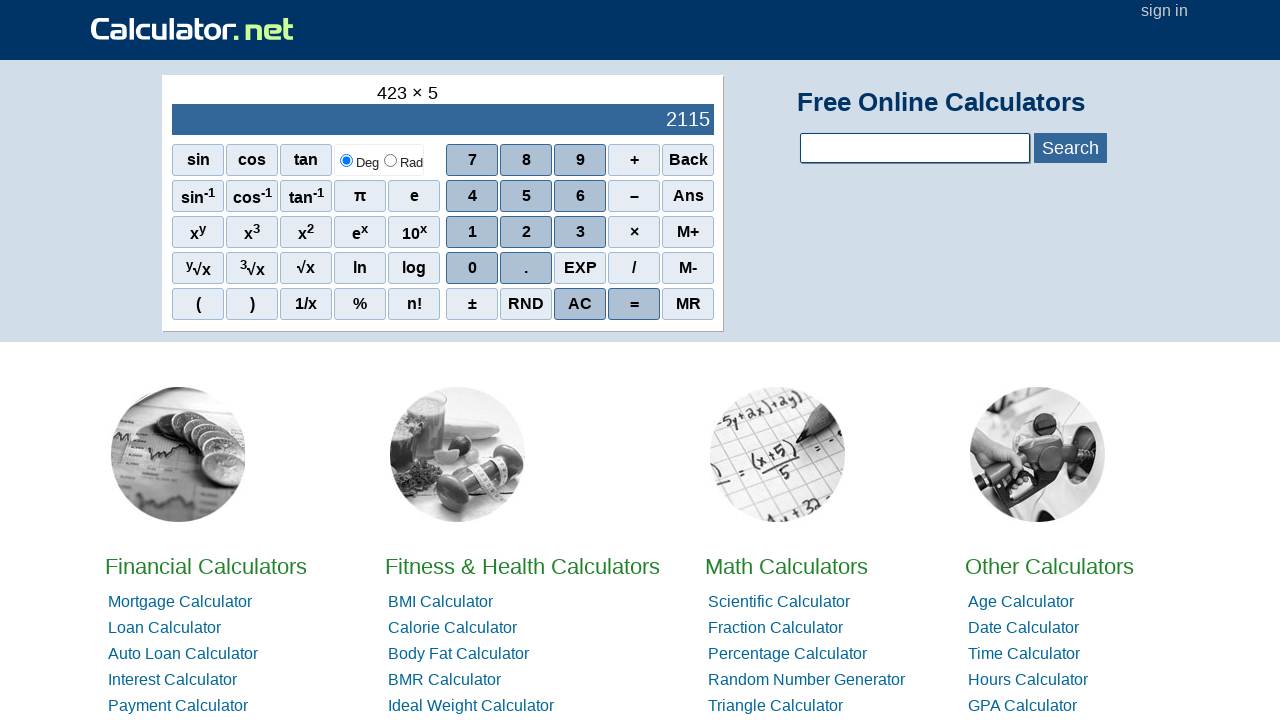

Clicked digit 2 at (526, 232) on xpath=//span[contains(text(),'2')]
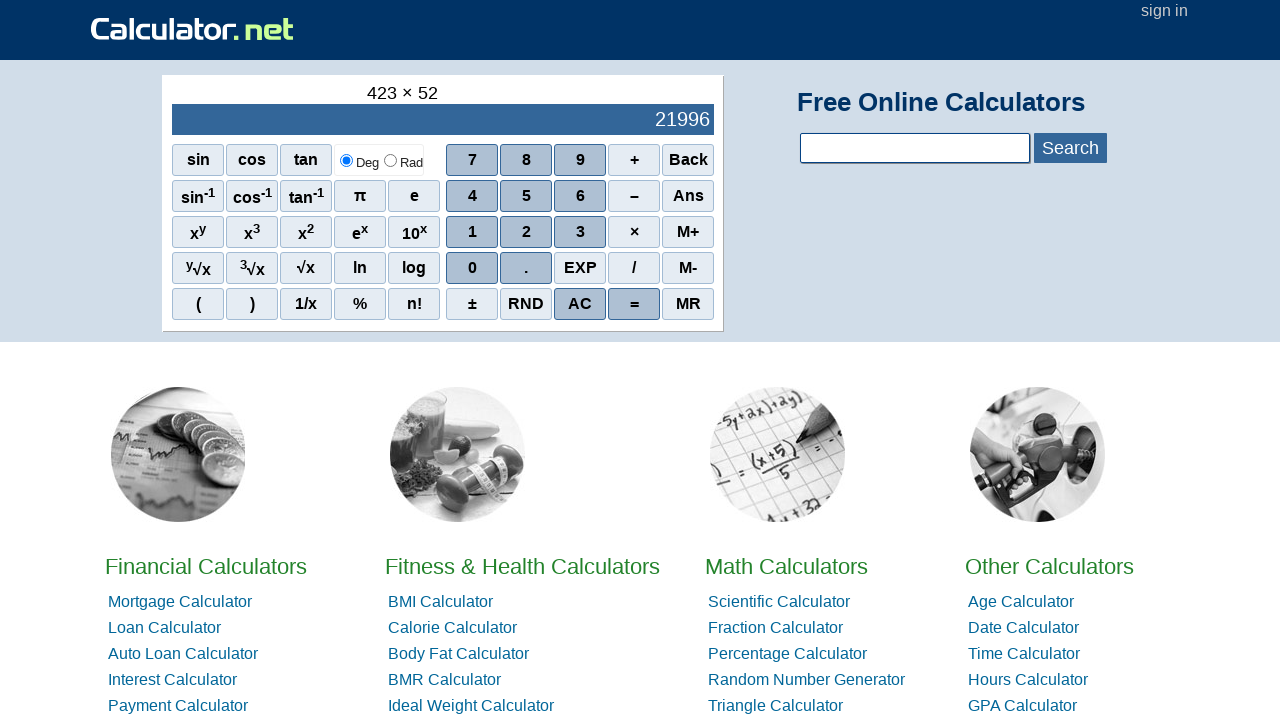

Clicked digit 5 at (526, 196) on xpath=//span[contains(text(),'5')]
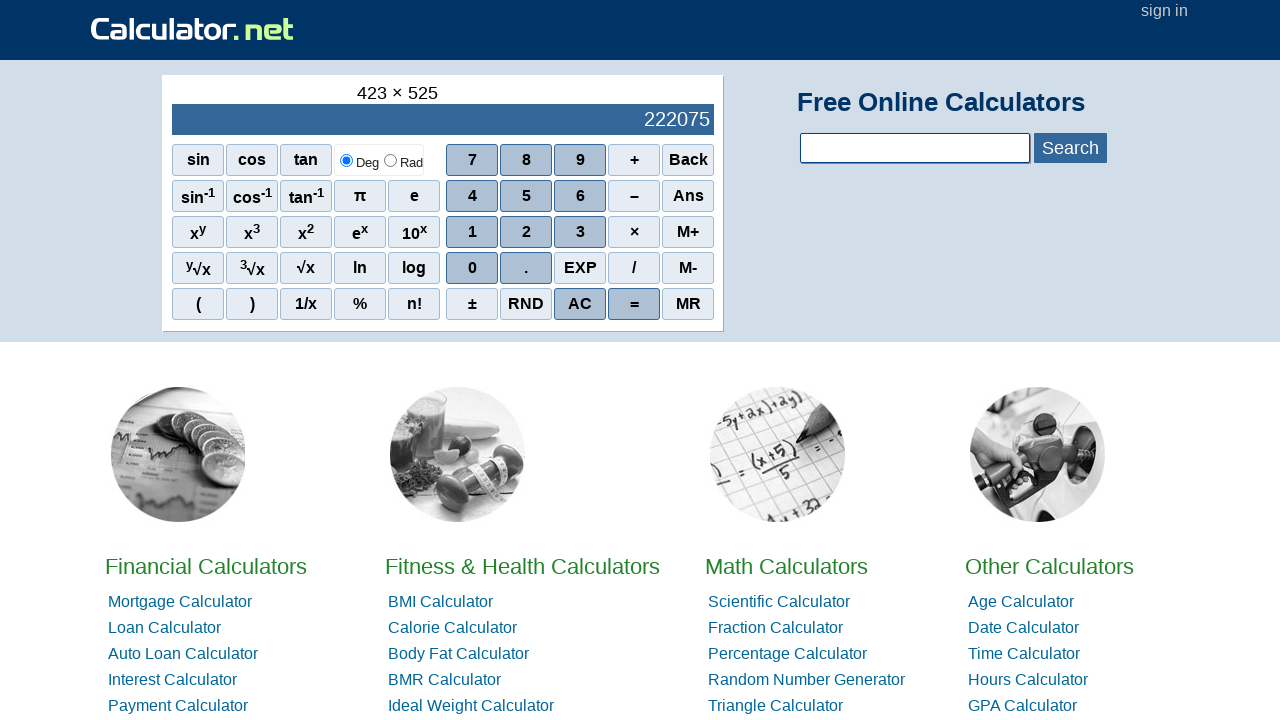

Clicked equals button to calculate 423 × 525 at (634, 304) on xpath=//span[contains(text(),'=')]
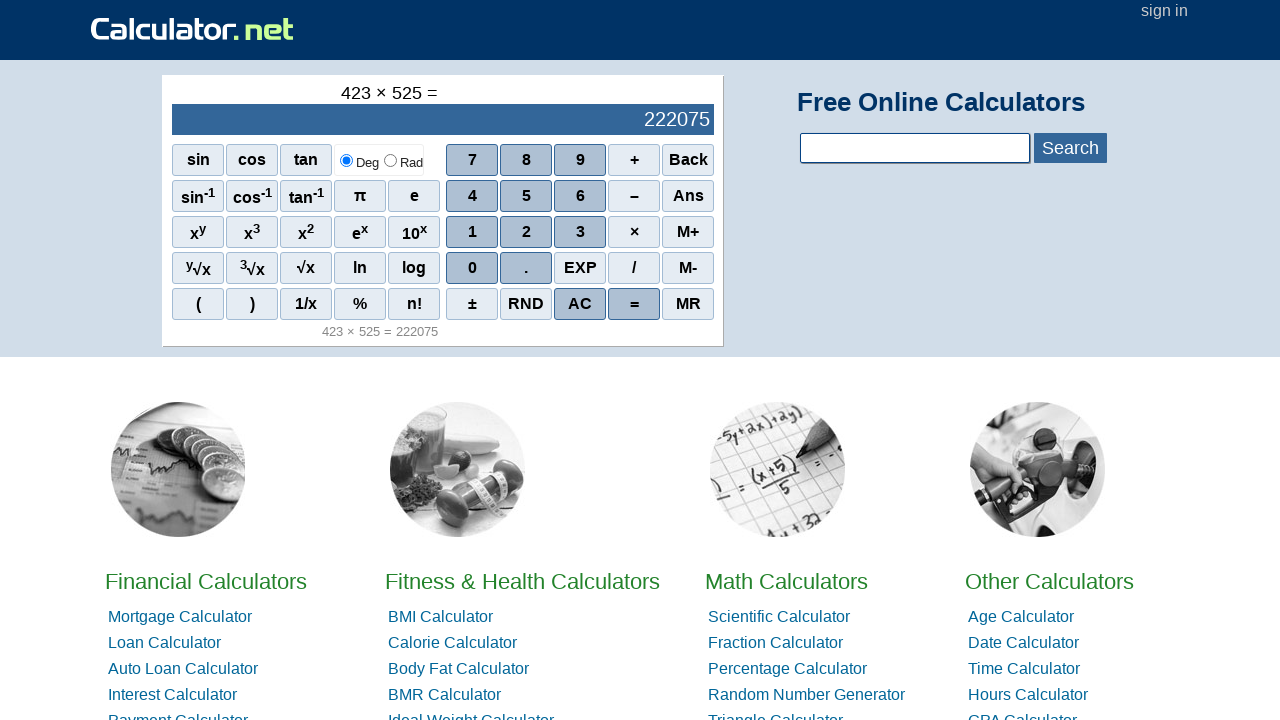

Output element loaded and result is displayed
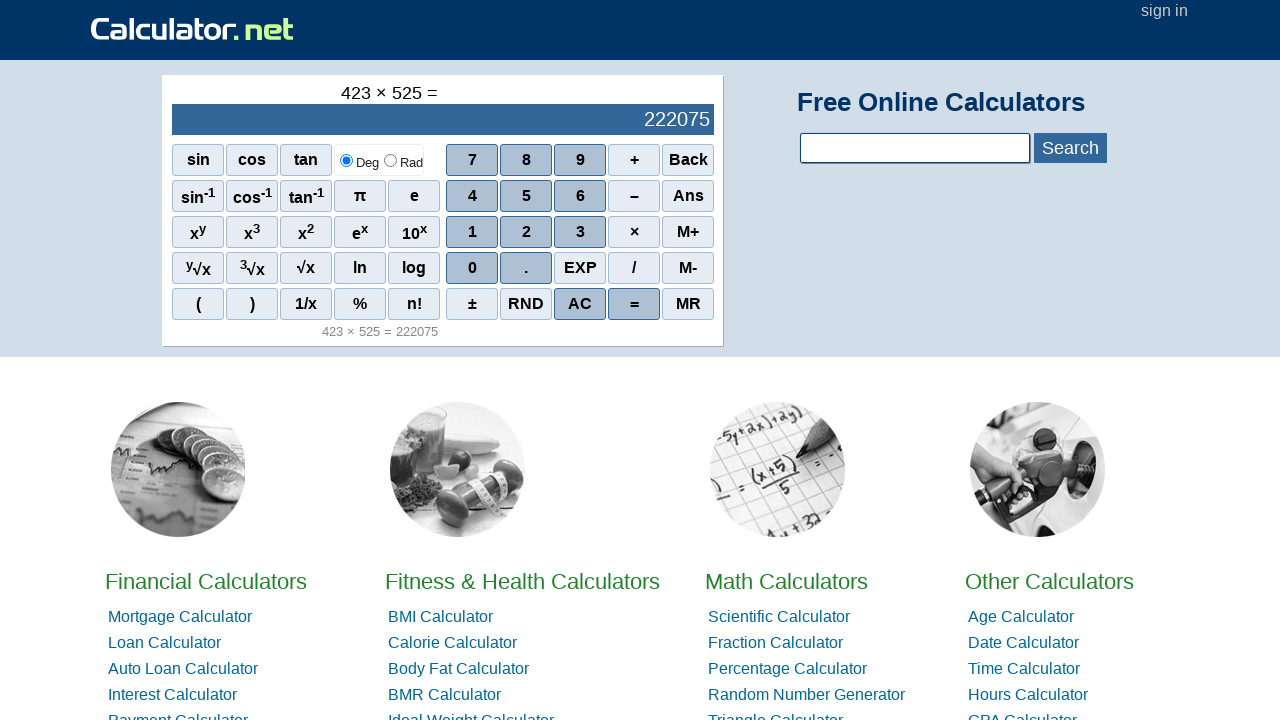

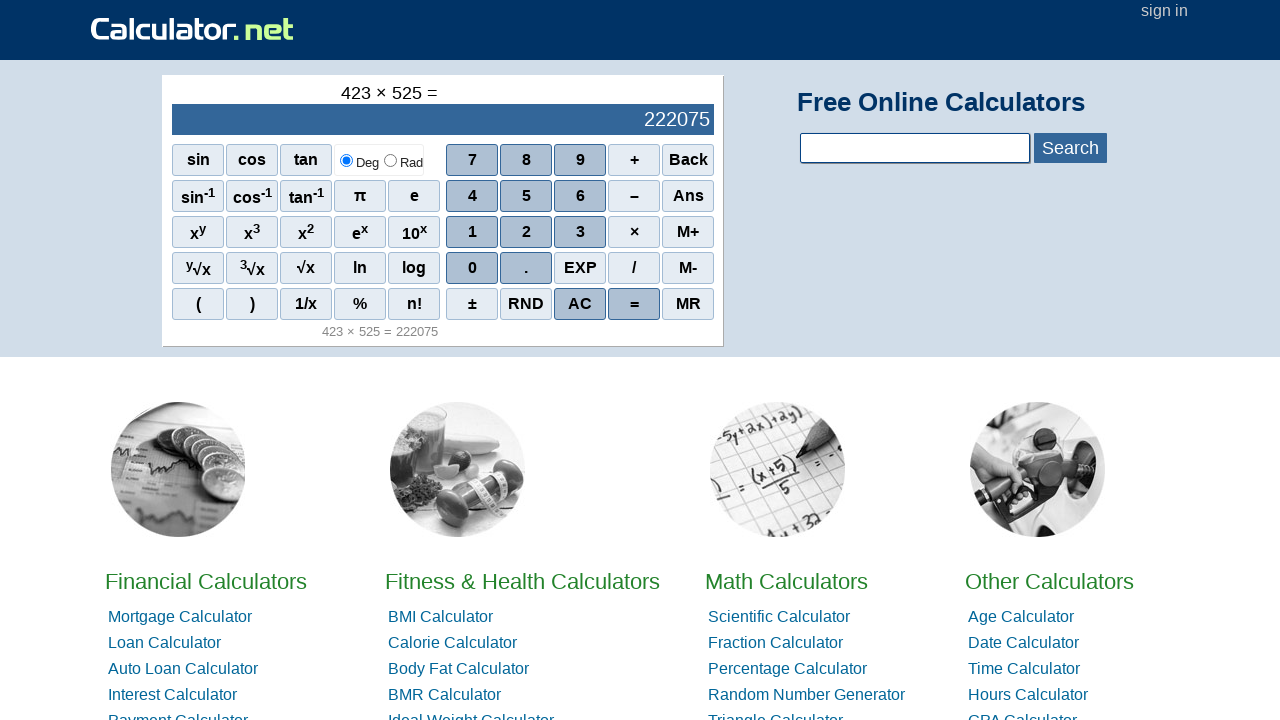